Tests the disappearing elements functionality by attempting to find and click the Gallery link (which randomly appears/disappears), refreshing if not found, then verifying the 404 response page

Starting URL: https://the-internet.herokuapp.com/disappearing_elements

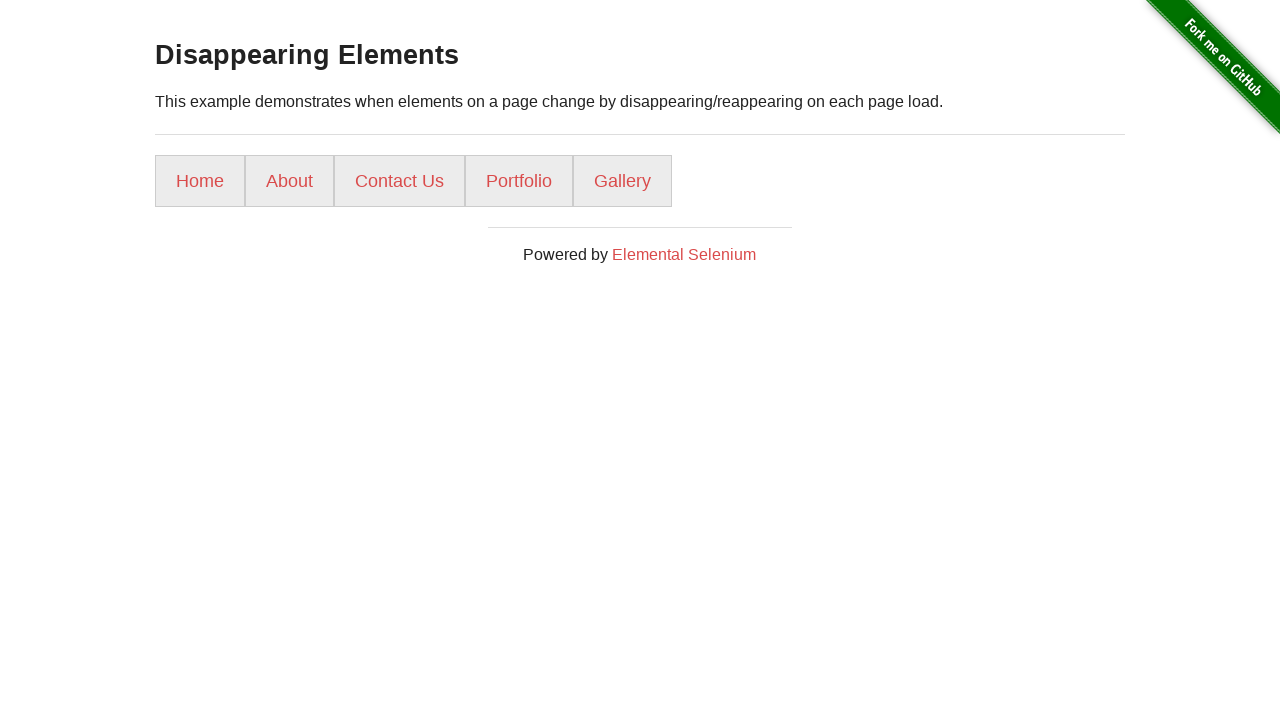

Retrieved all navigation links from the page
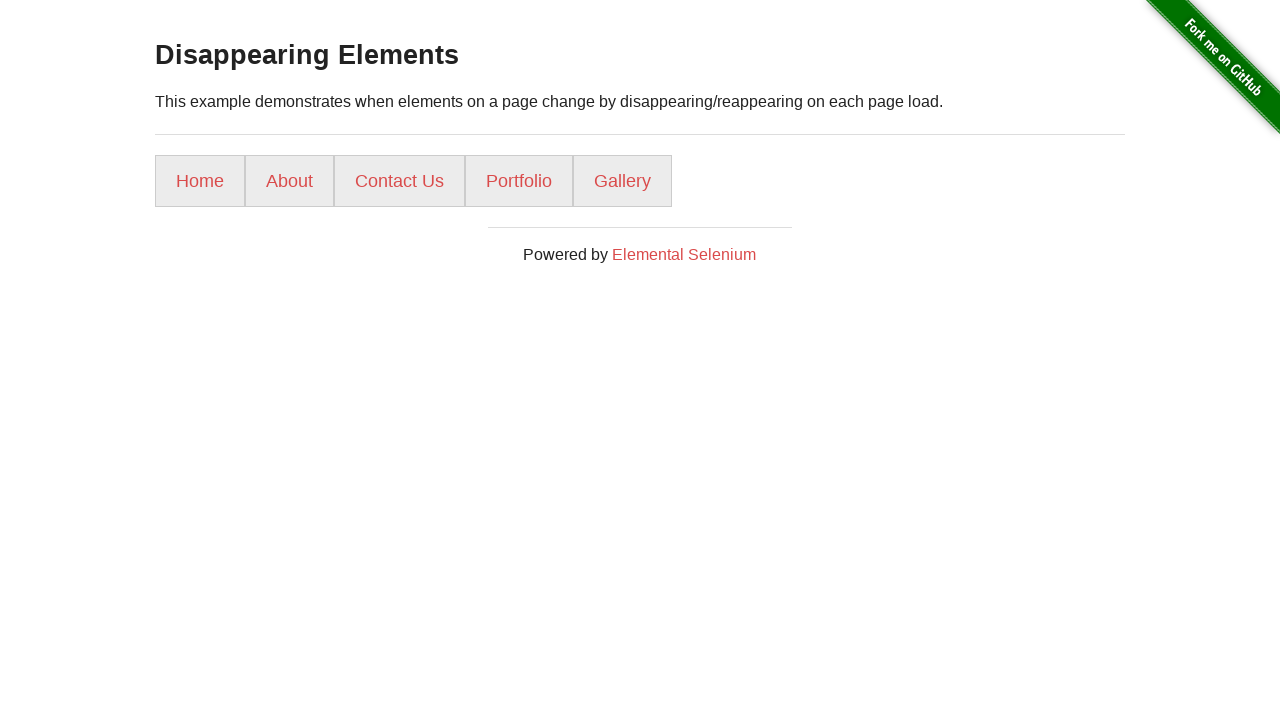

Clicked the Gallery link at (622, 181) on ul li a >> nth=4
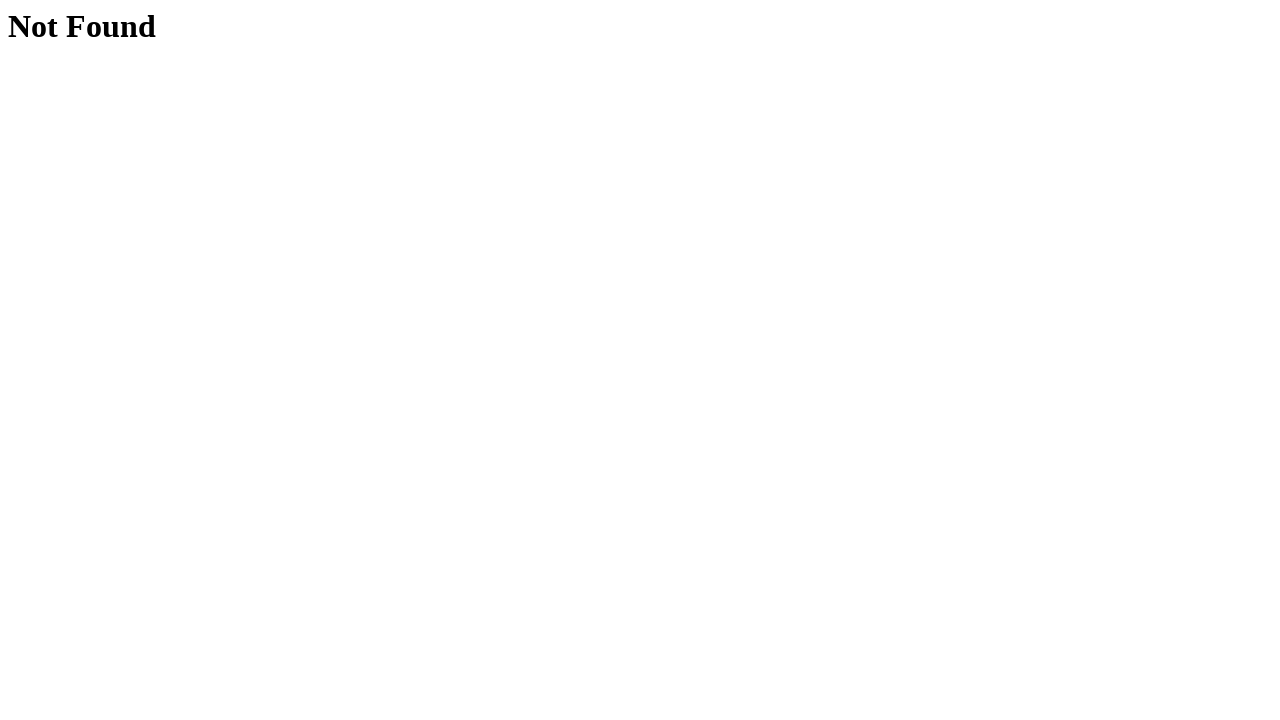

Waited for h1 heading to load on response page
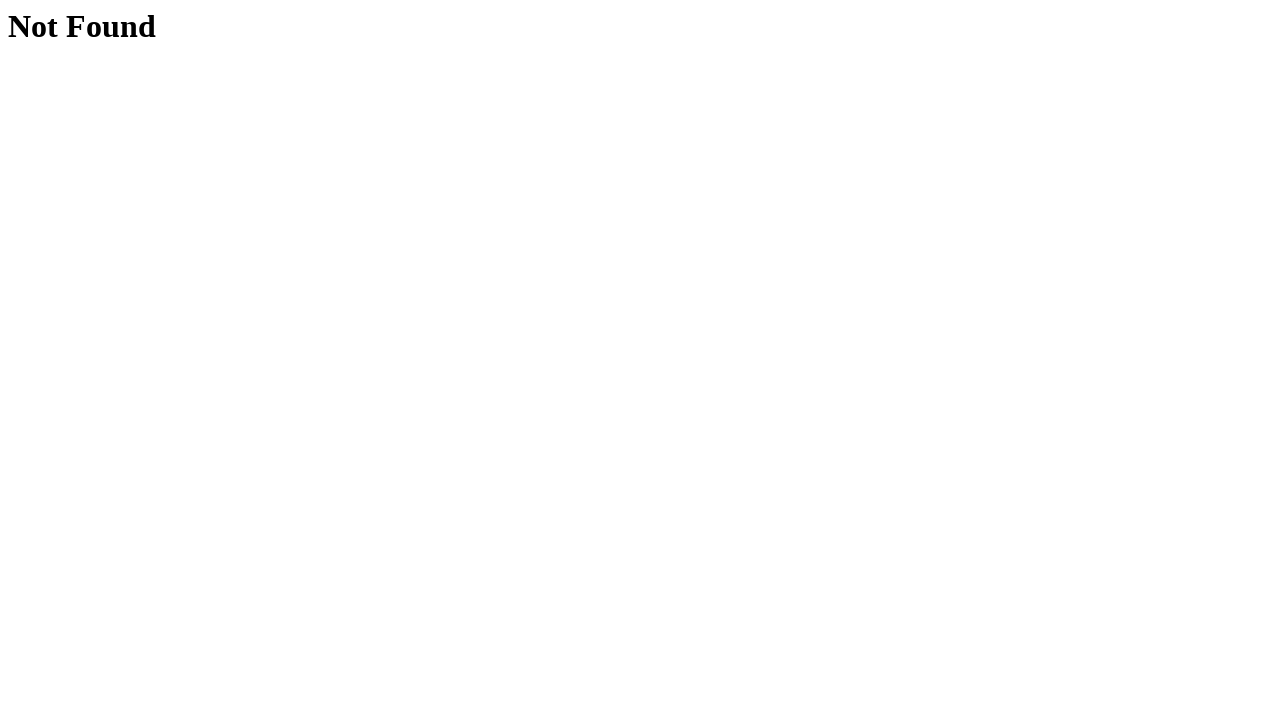

Retrieved h1 text content: 'Not Found'
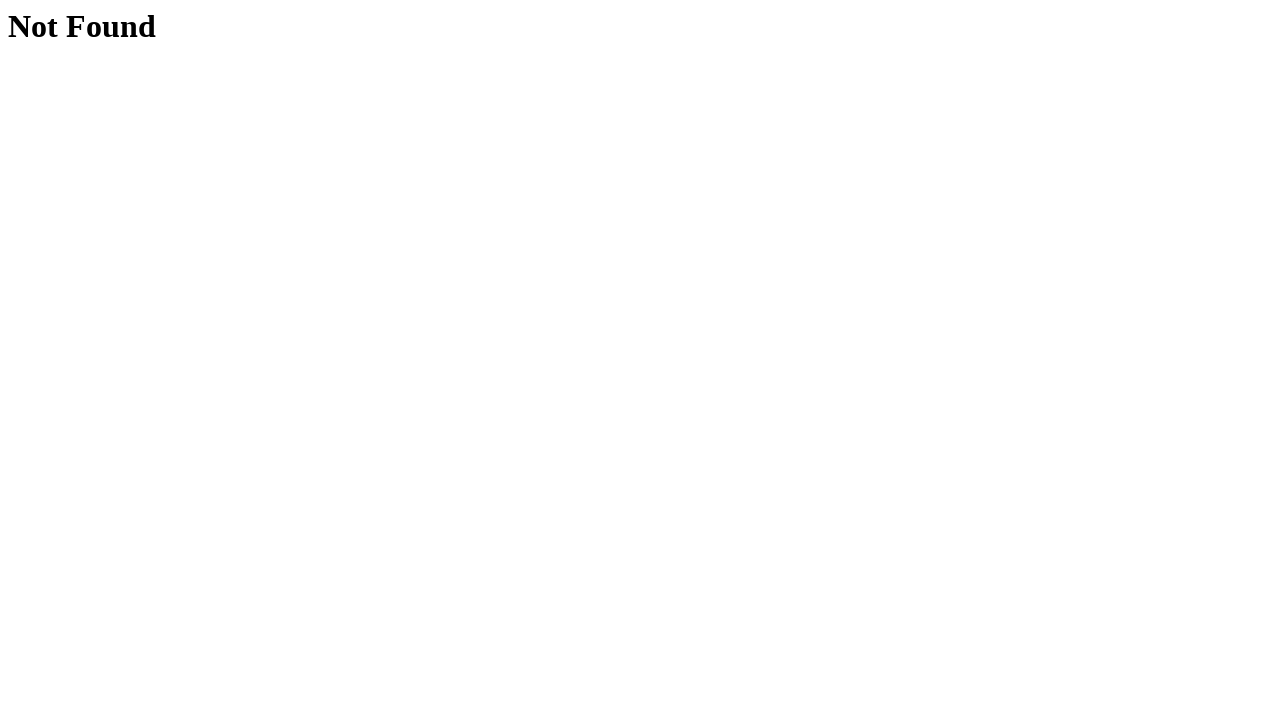

Verified that the response page shows 'Not Found'
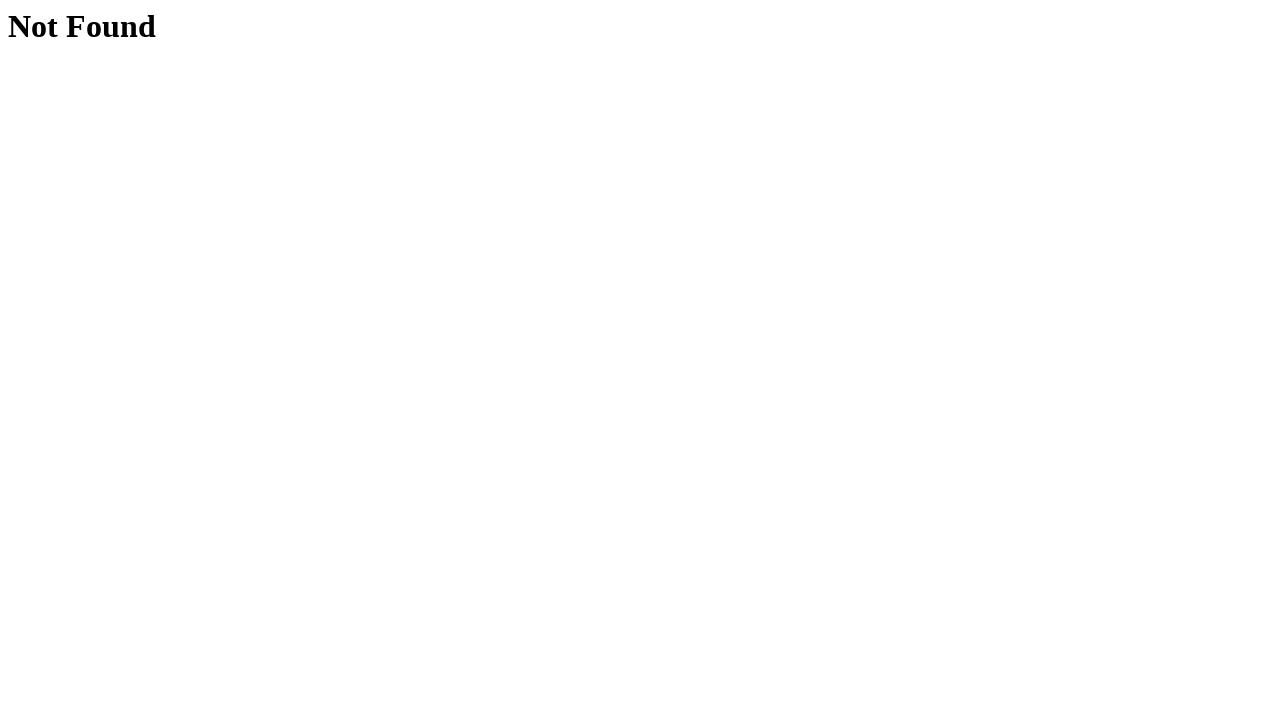

Navigated back to the disappearing elements page
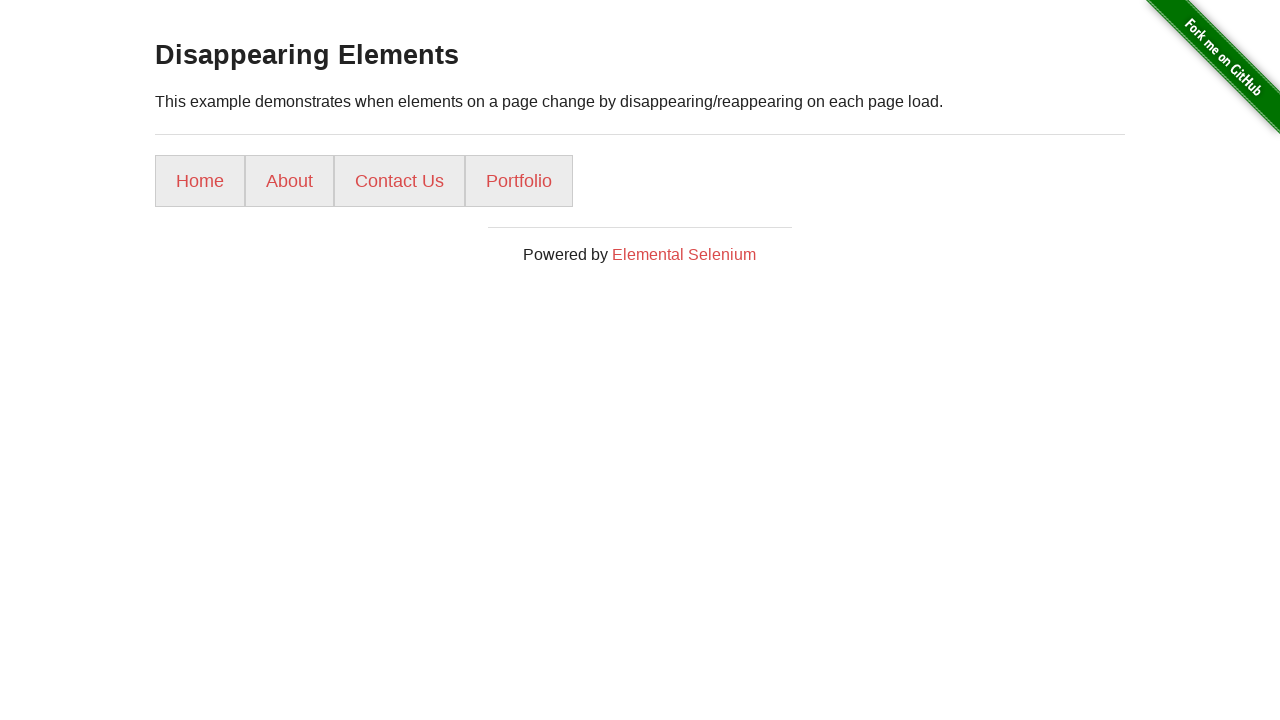

Confirmed Gallery link was successfully found and clicked
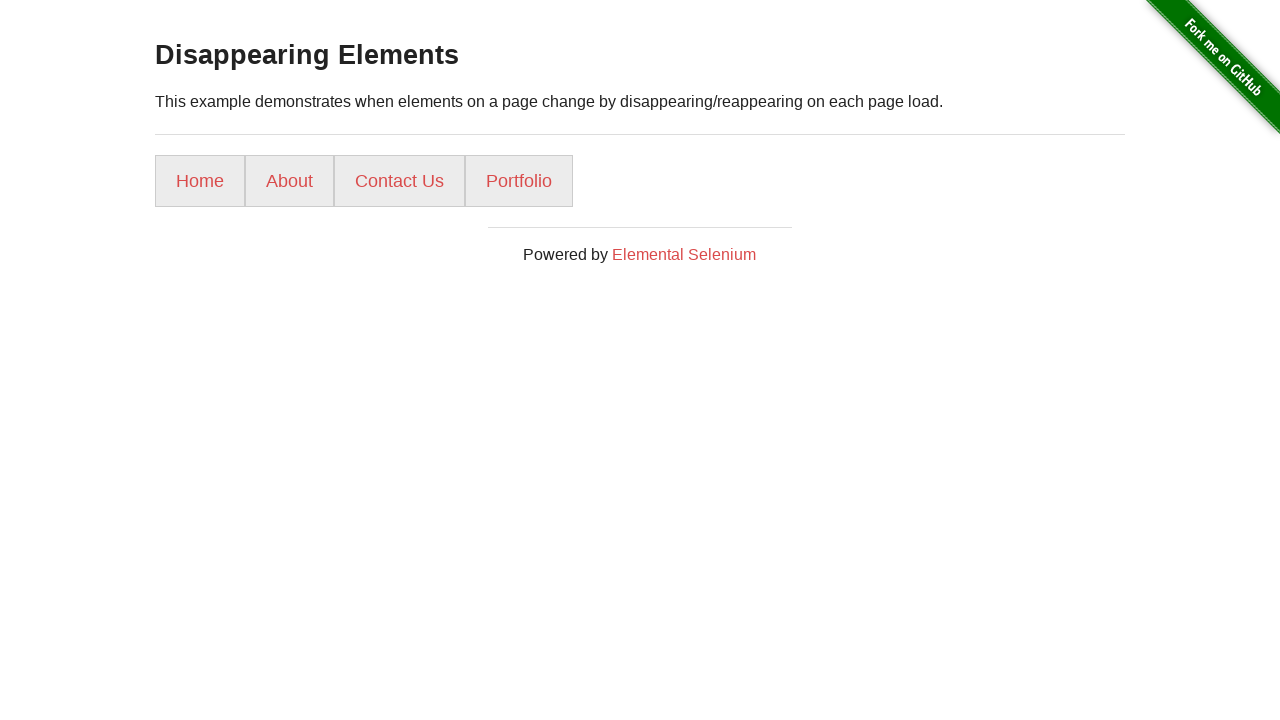

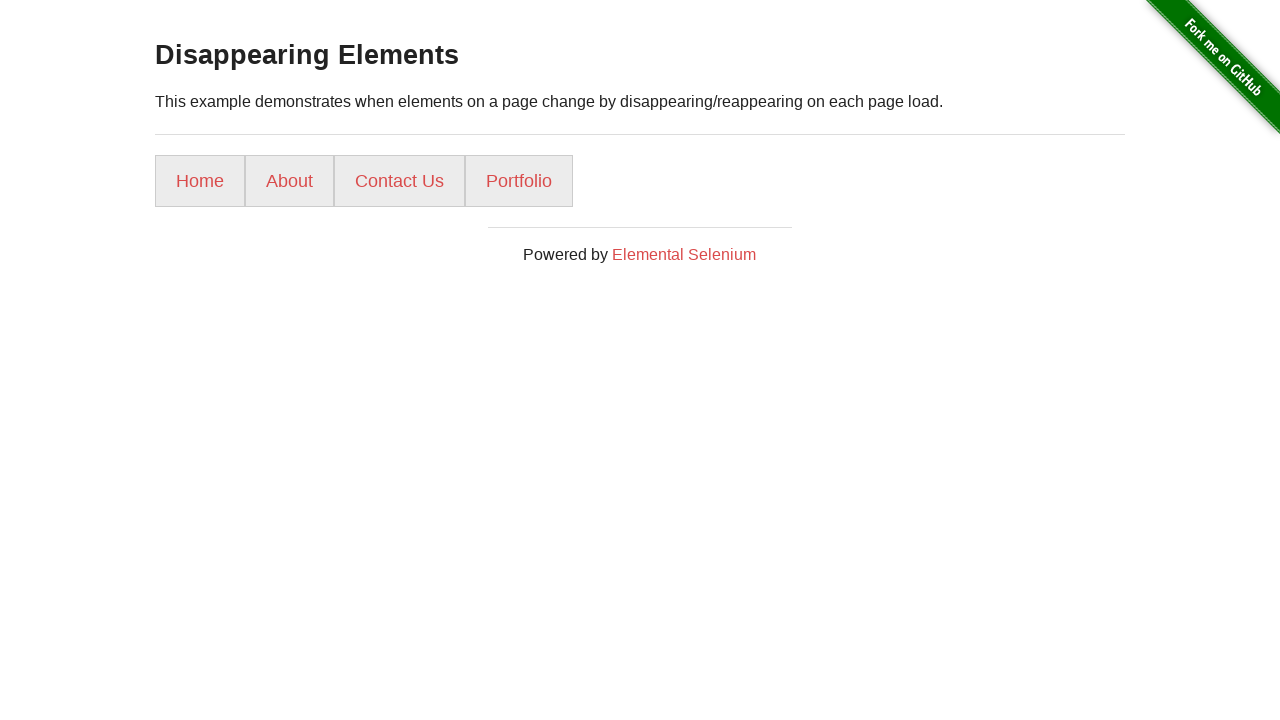